Tests search functionality by clicking the search icon and entering a product name in the search field

Starting URL: http://advantageonlineshopping.com/#/

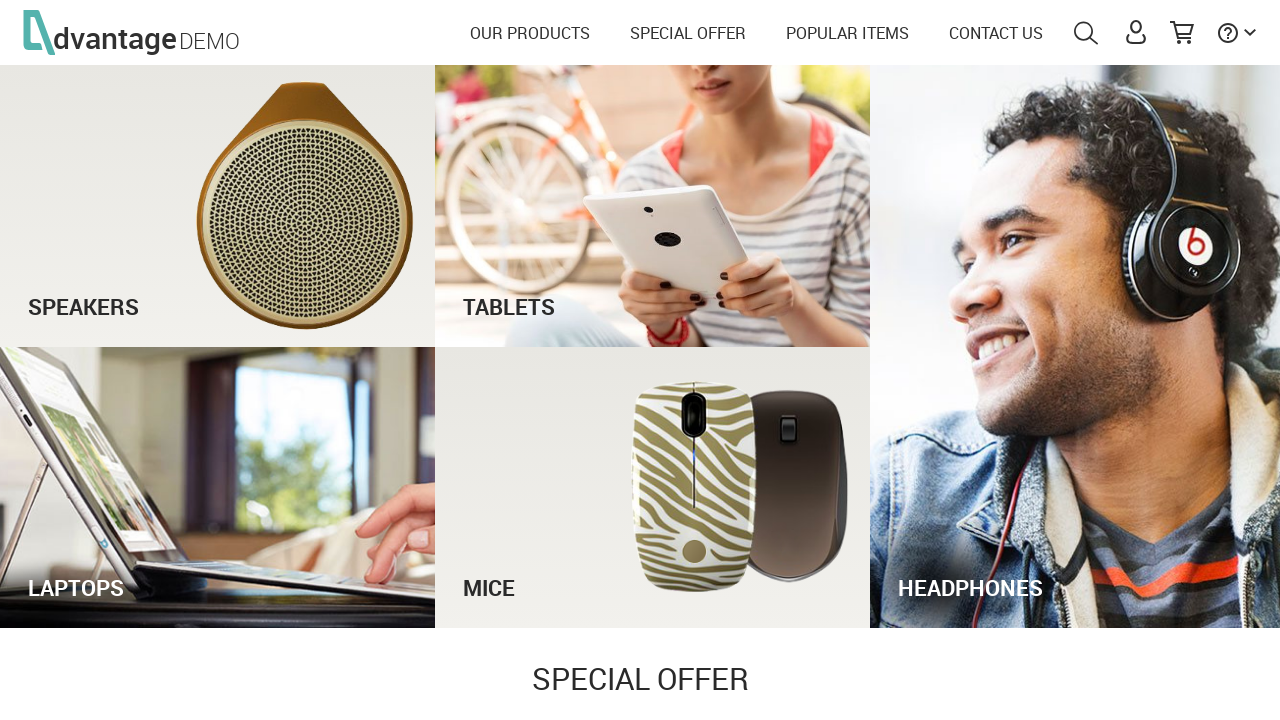

Search menu icon appeared
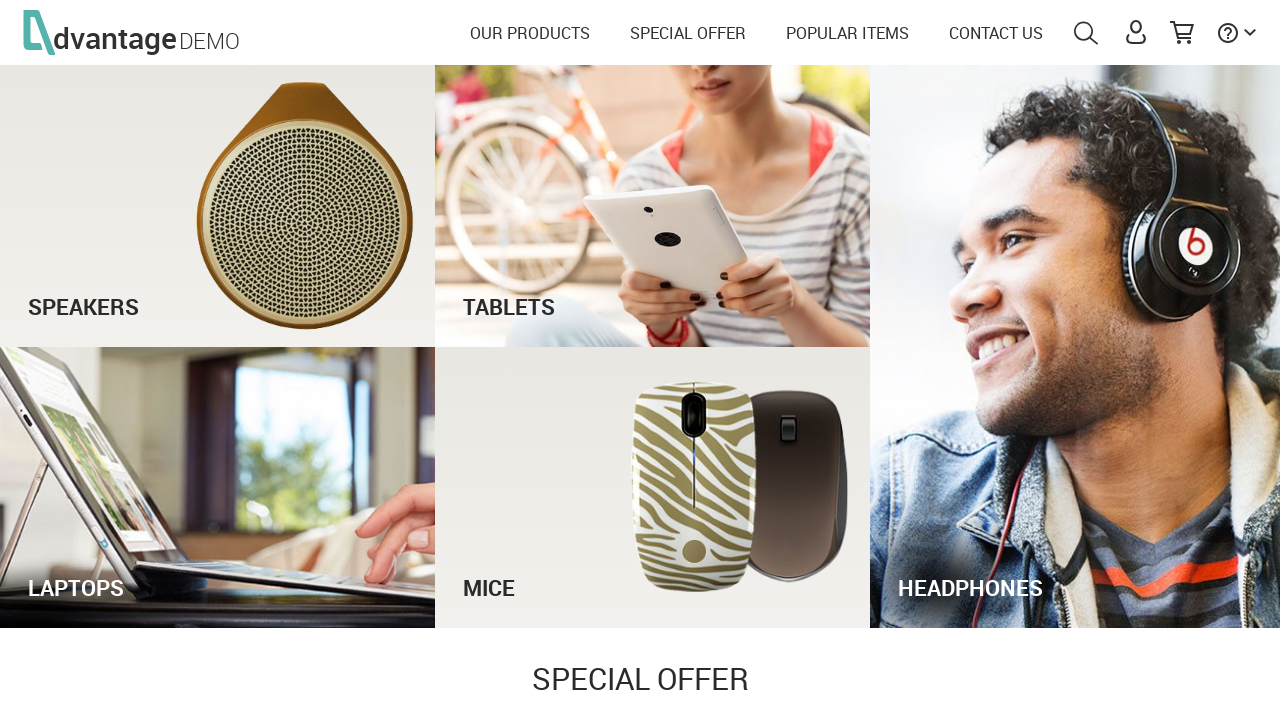

Clicked on search menu icon at (1086, 33) on #menuSearch
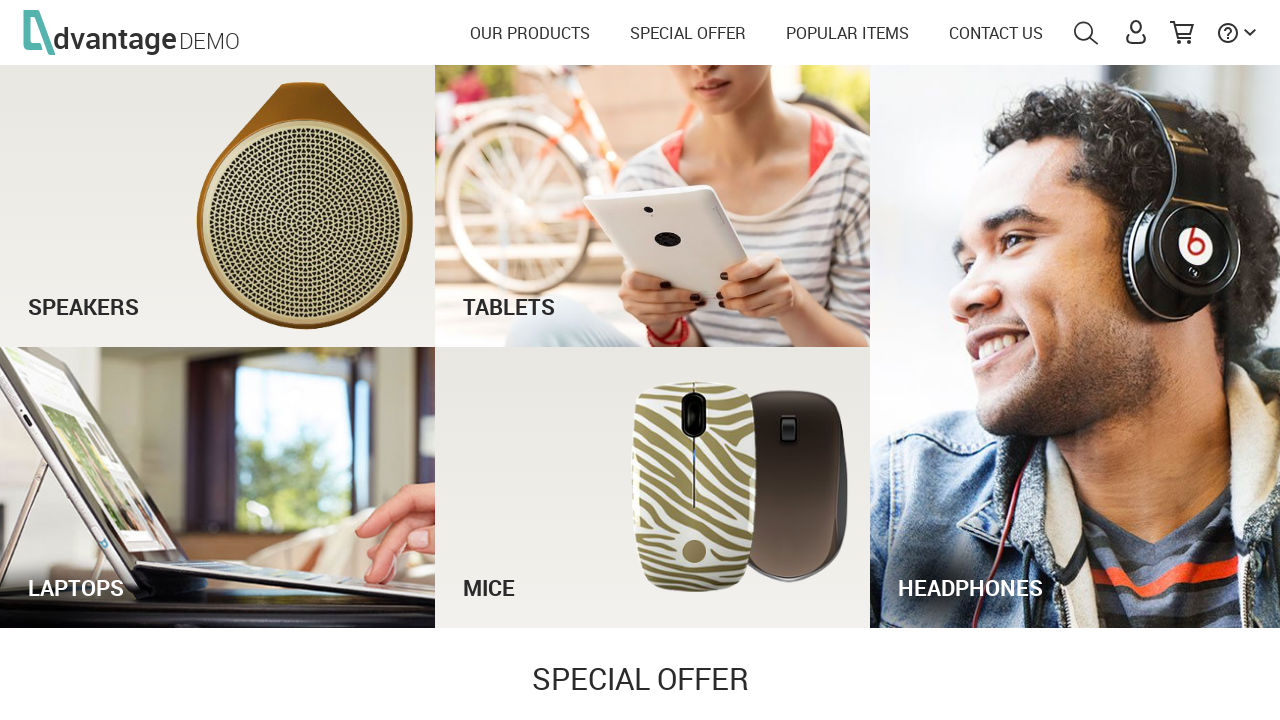

Search input field appeared
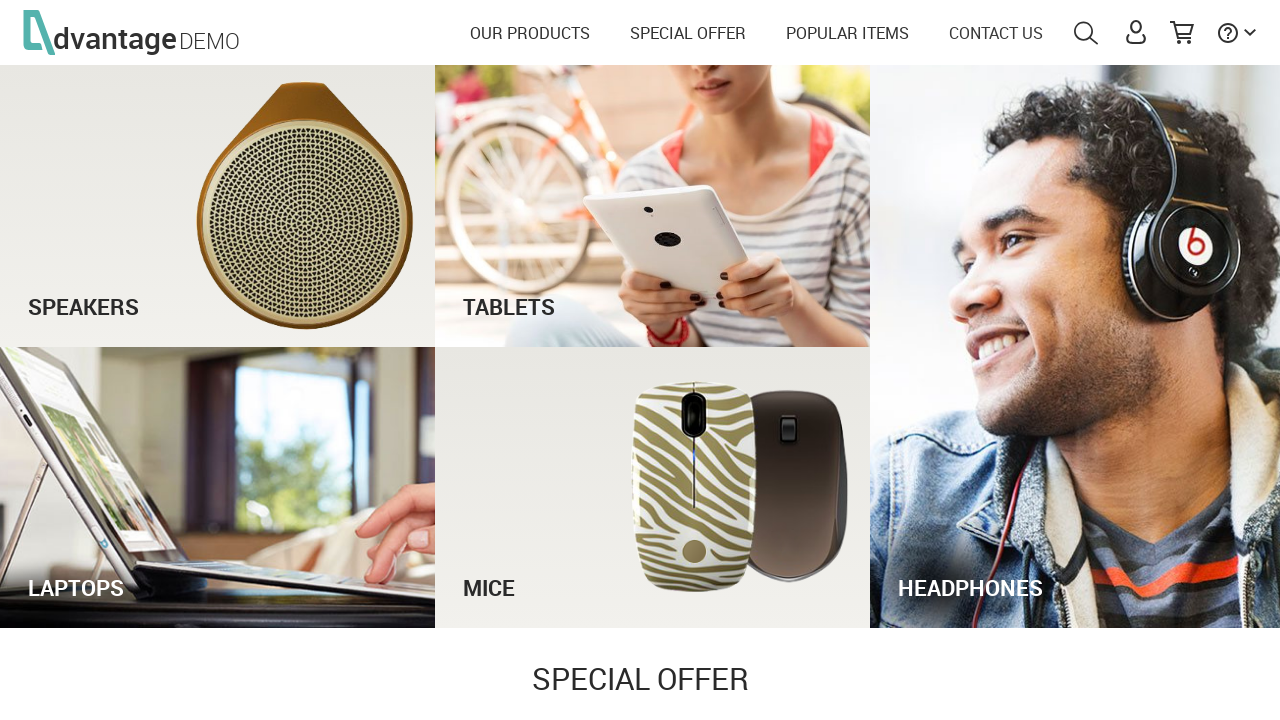

Entered product name 'HP CHROMEBOOK 14 G1(ENERGY STAR)' in search field on #autoComplete
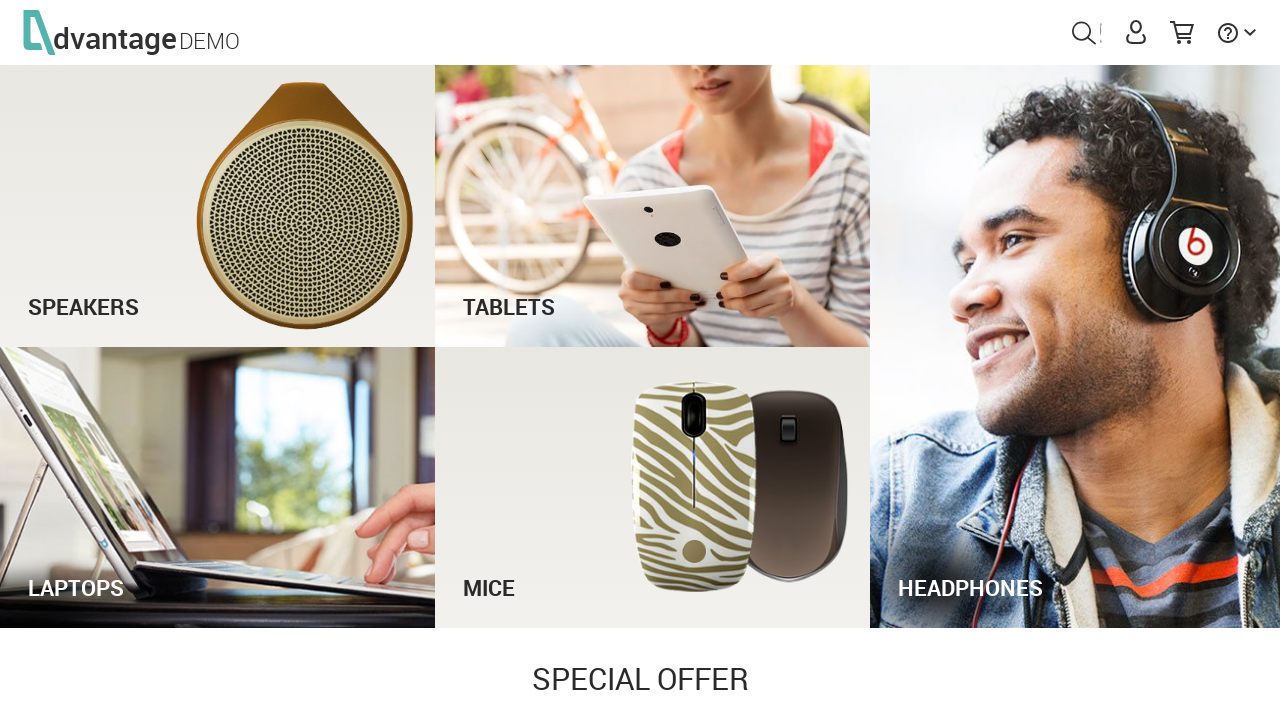

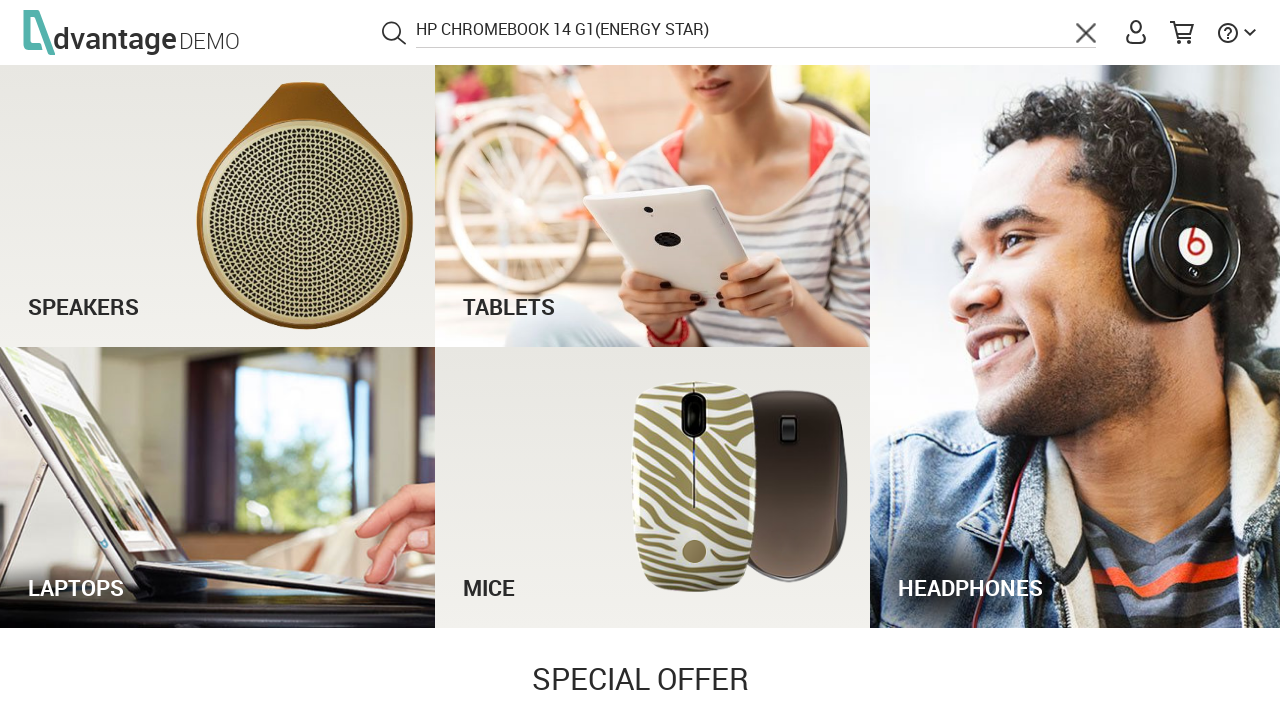